Tests that the Dream Portal page loads correctly by verifying the page title contains "Dream Portal"

Starting URL: https://arjitnigam.github.io/myDreams/

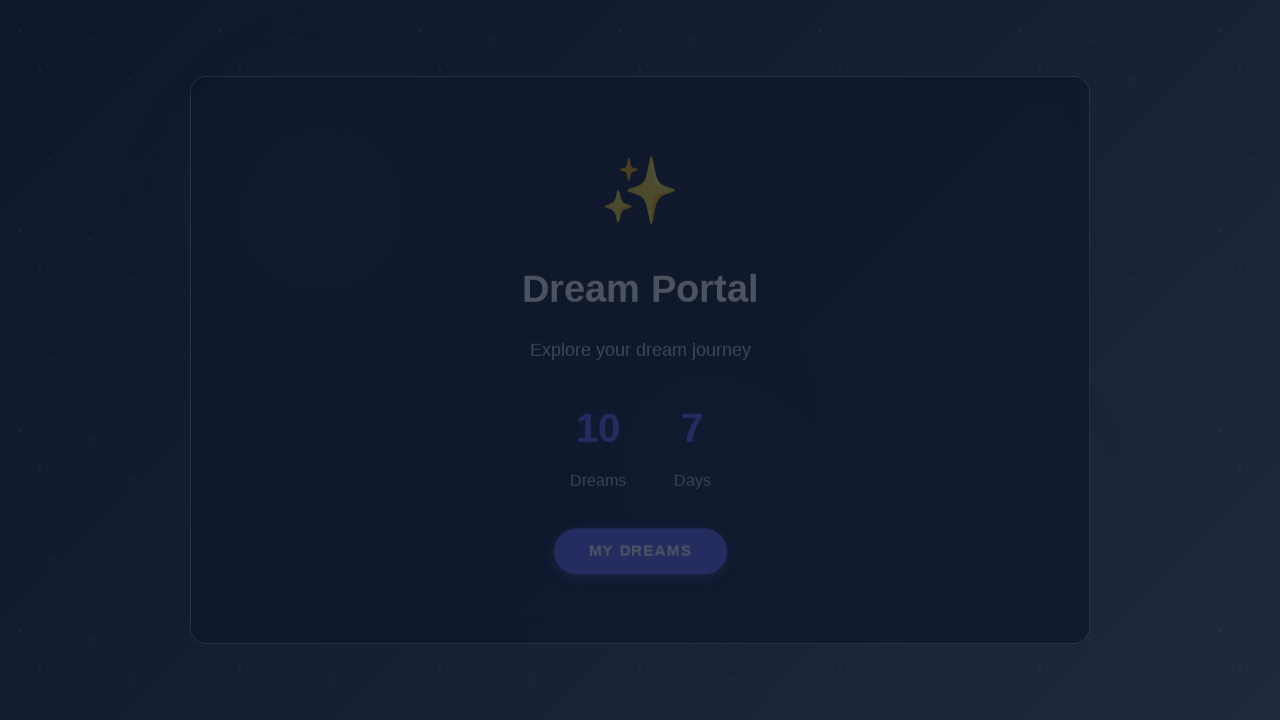

Navigated to Dream Portal page
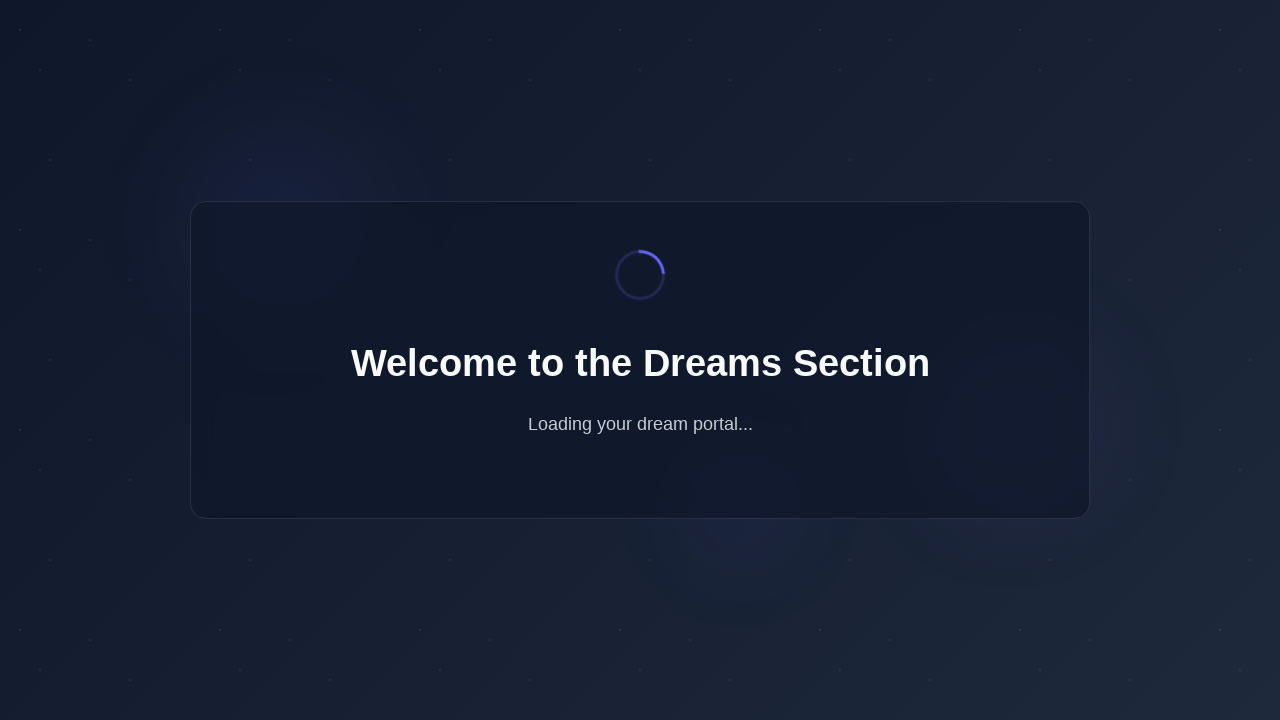

Page loaded and DOM content ready
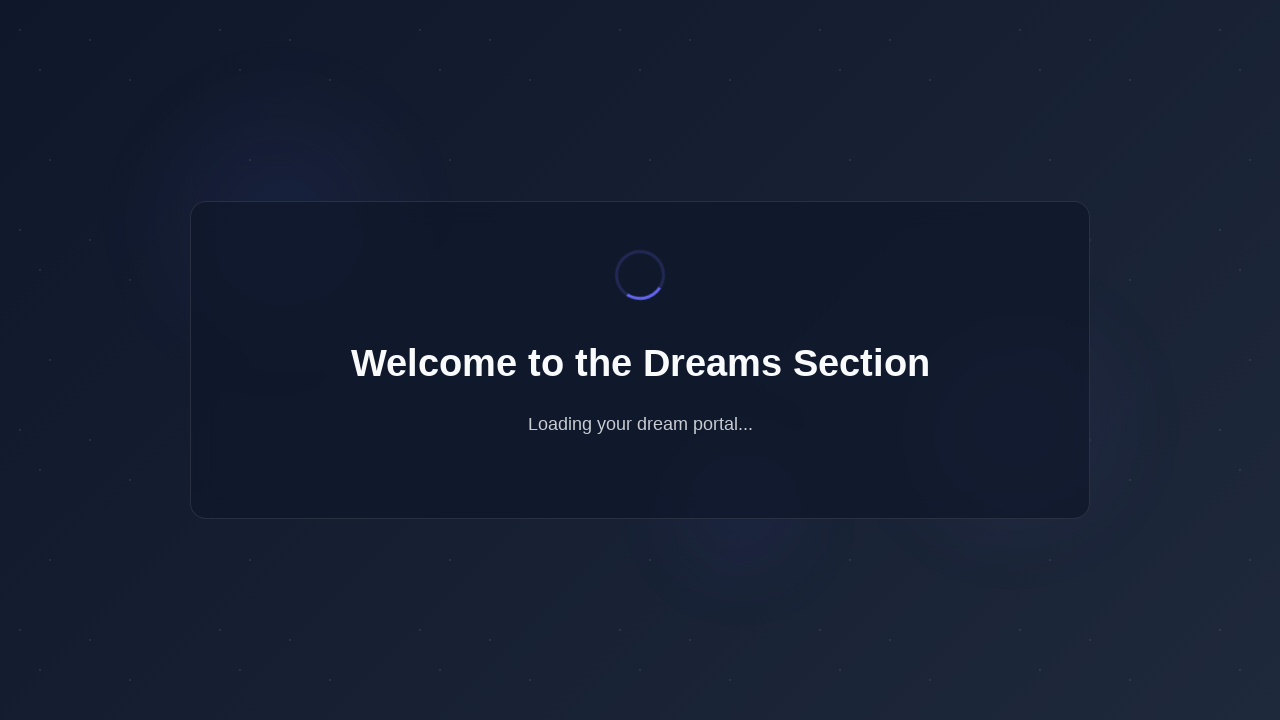

Retrieved page title: Dream Portal
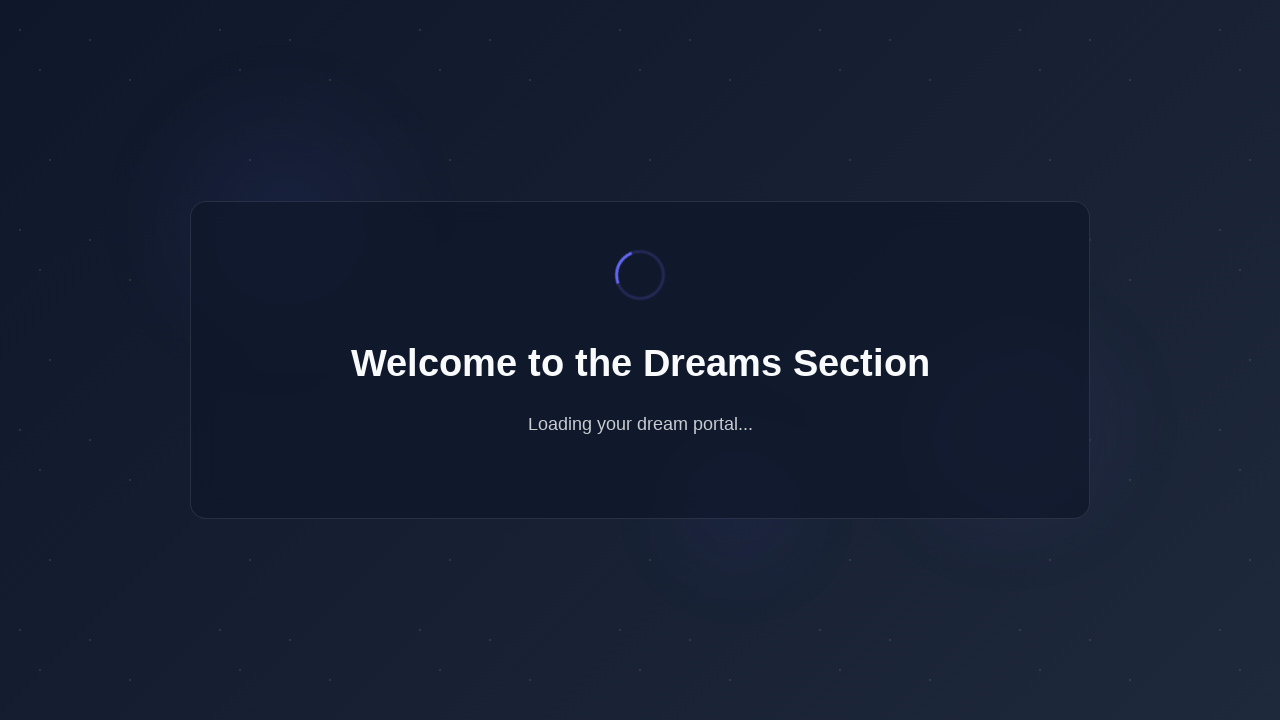

Verified page title contains 'Dream Portal'
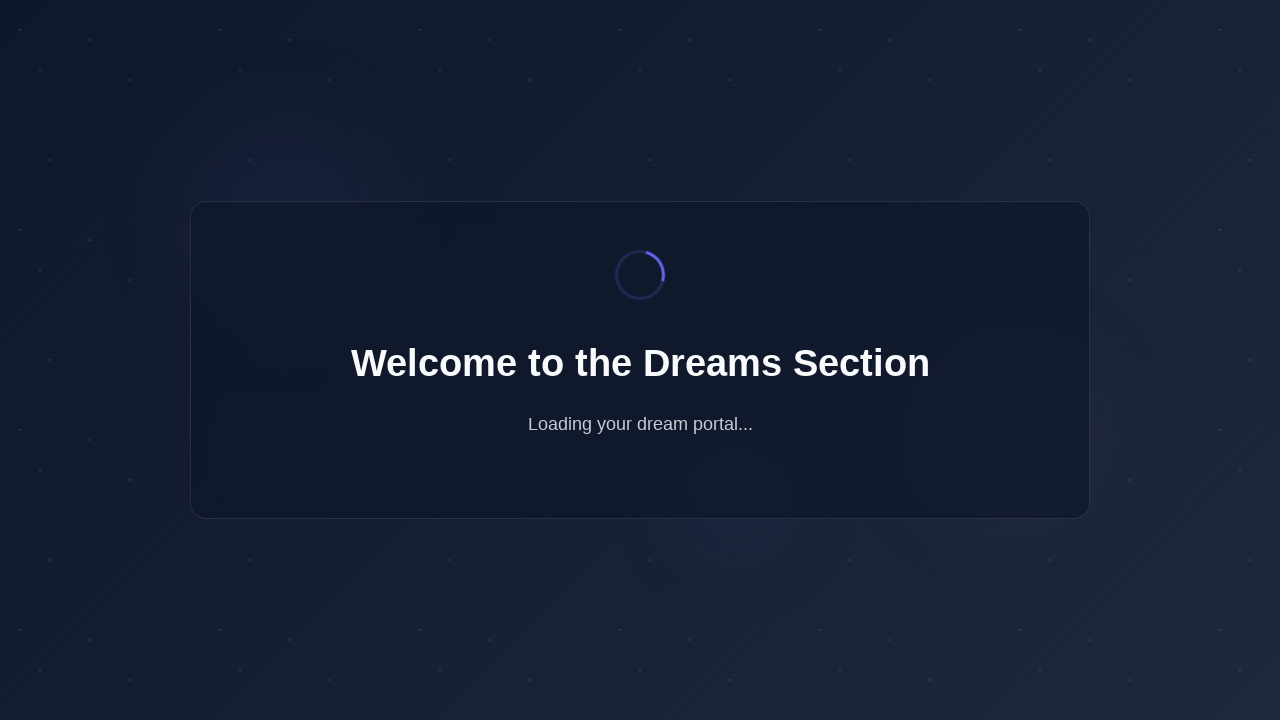

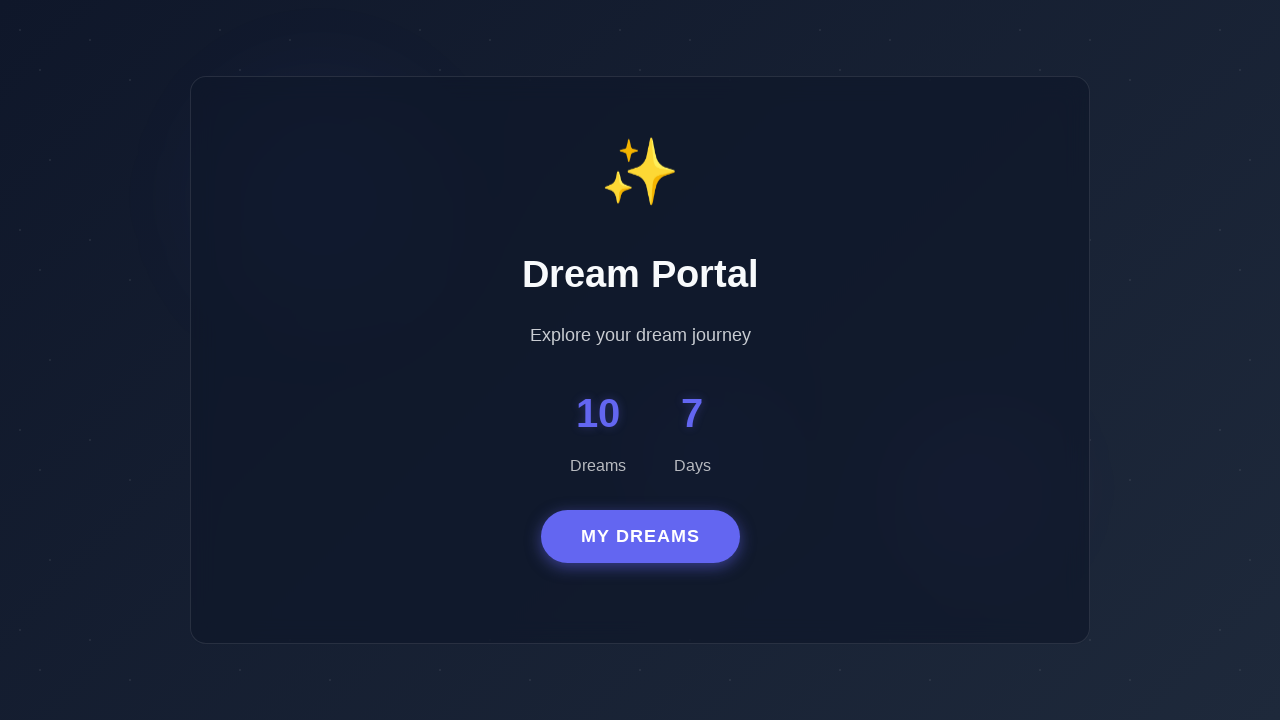